Tests a login practice page by attempting login with incorrect credentials, using the forgot password flow to reset password, and then attempting login again with the correct credentials

Starting URL: https://rahulshettyacademy.com/locatorspractice/

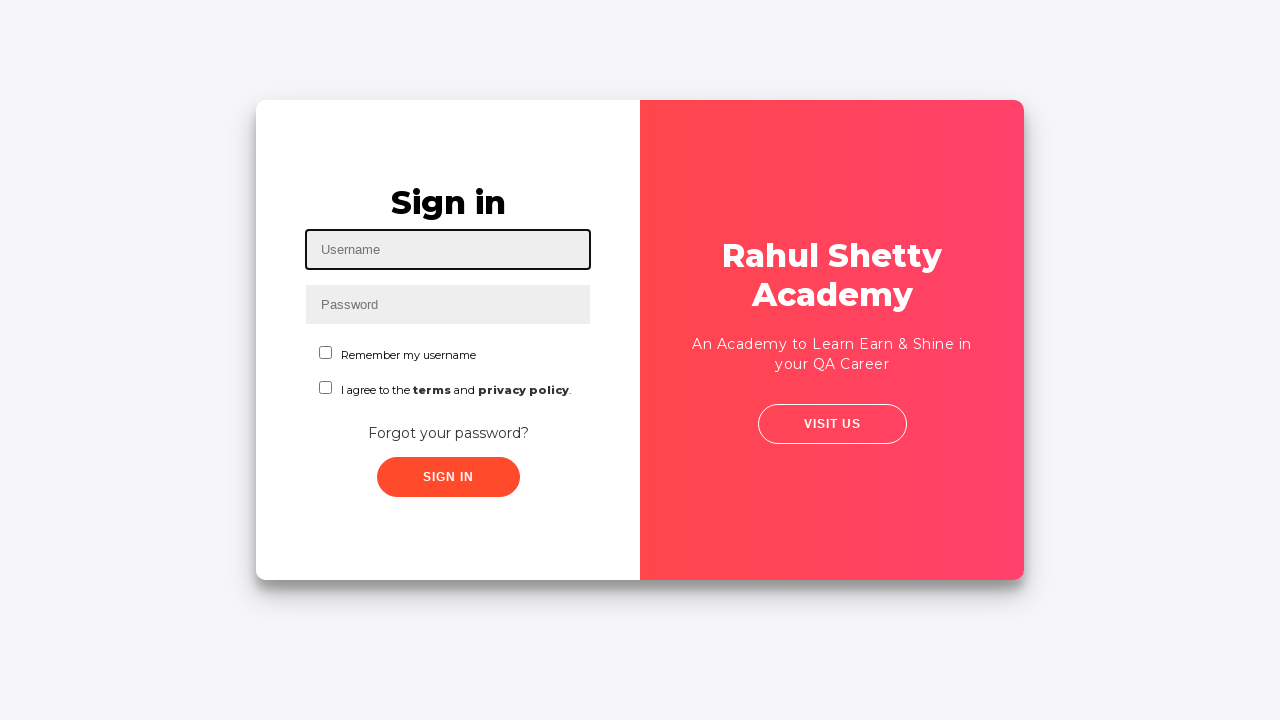

Filled username field with 'Rahul' on #inputUsername
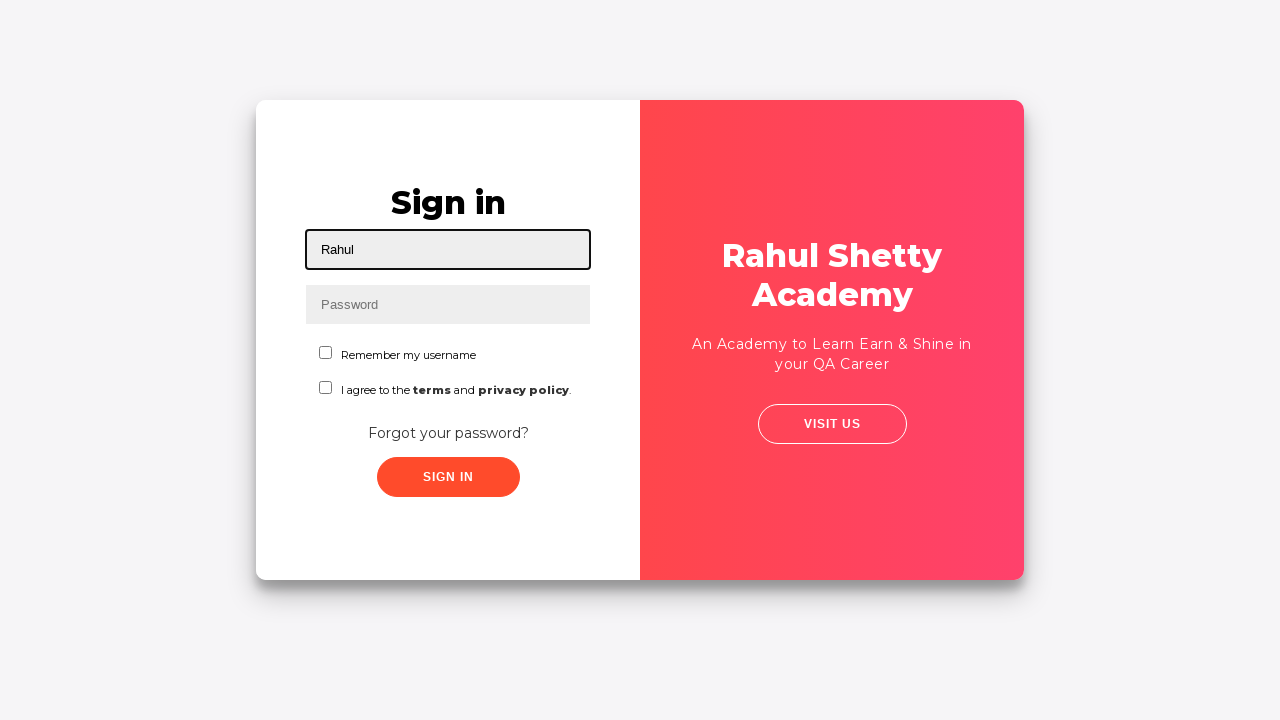

Filled password field with incorrect password 'Forget' on input[name='inputPassword']
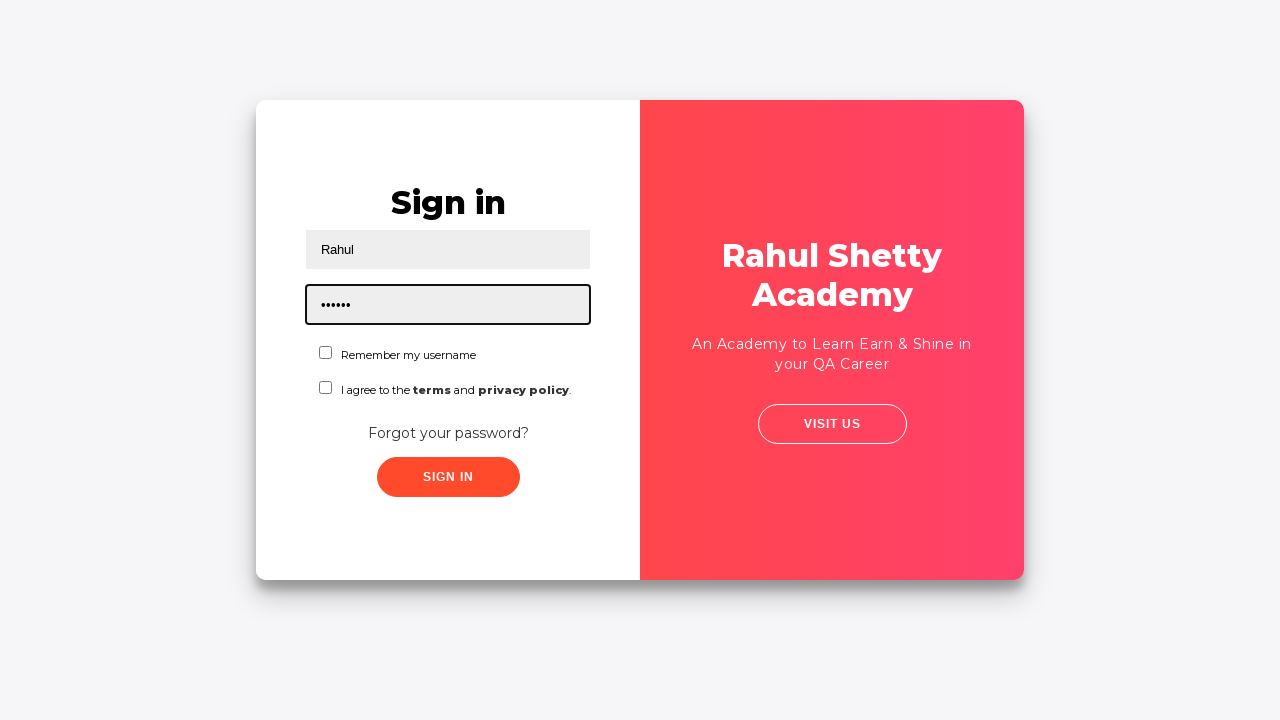

Clicked submit button for login attempt with incorrect credentials at (448, 477) on .submit
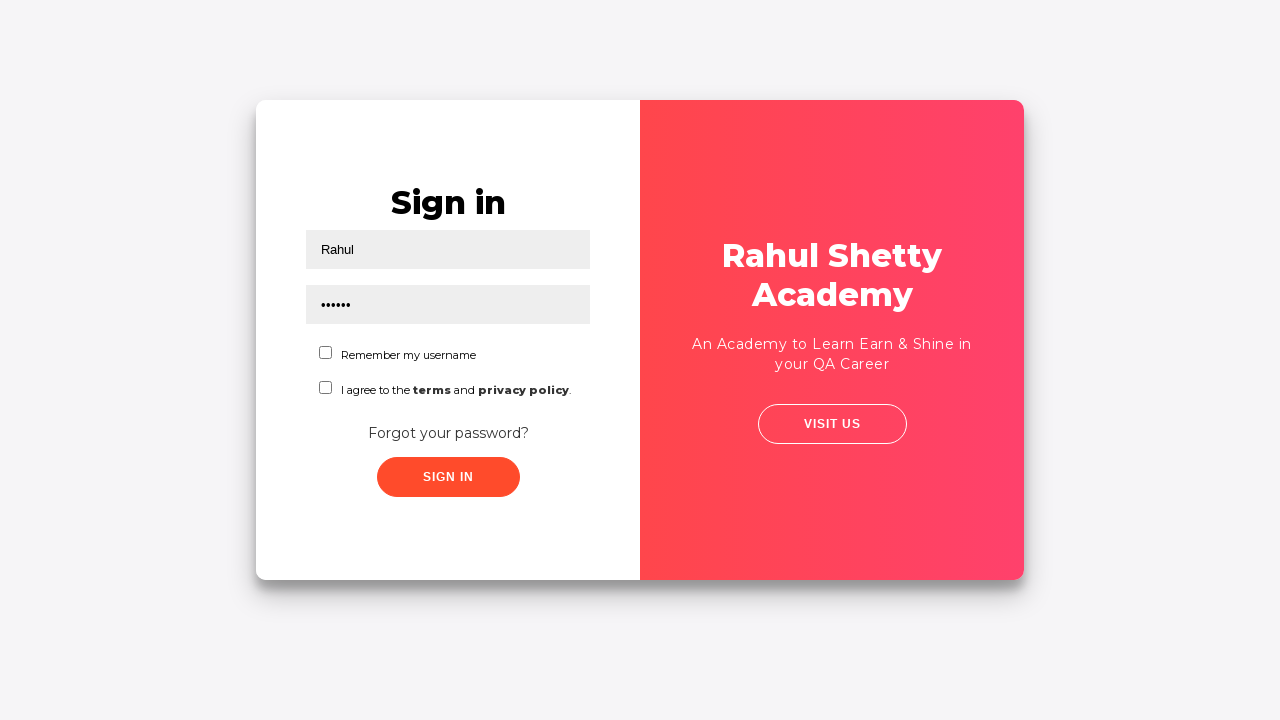

Clicked 'Forgot your password?' link at (448, 433) on text=Forgot your password?
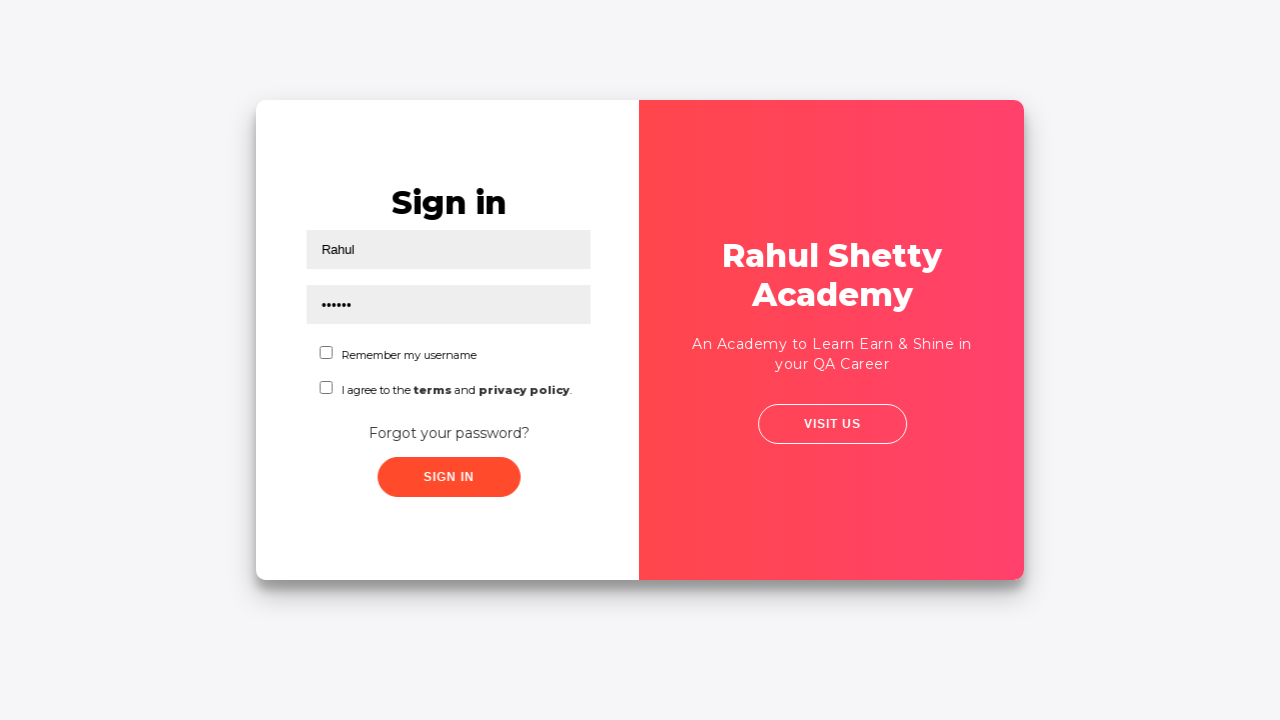

Waited for forgot password form to load
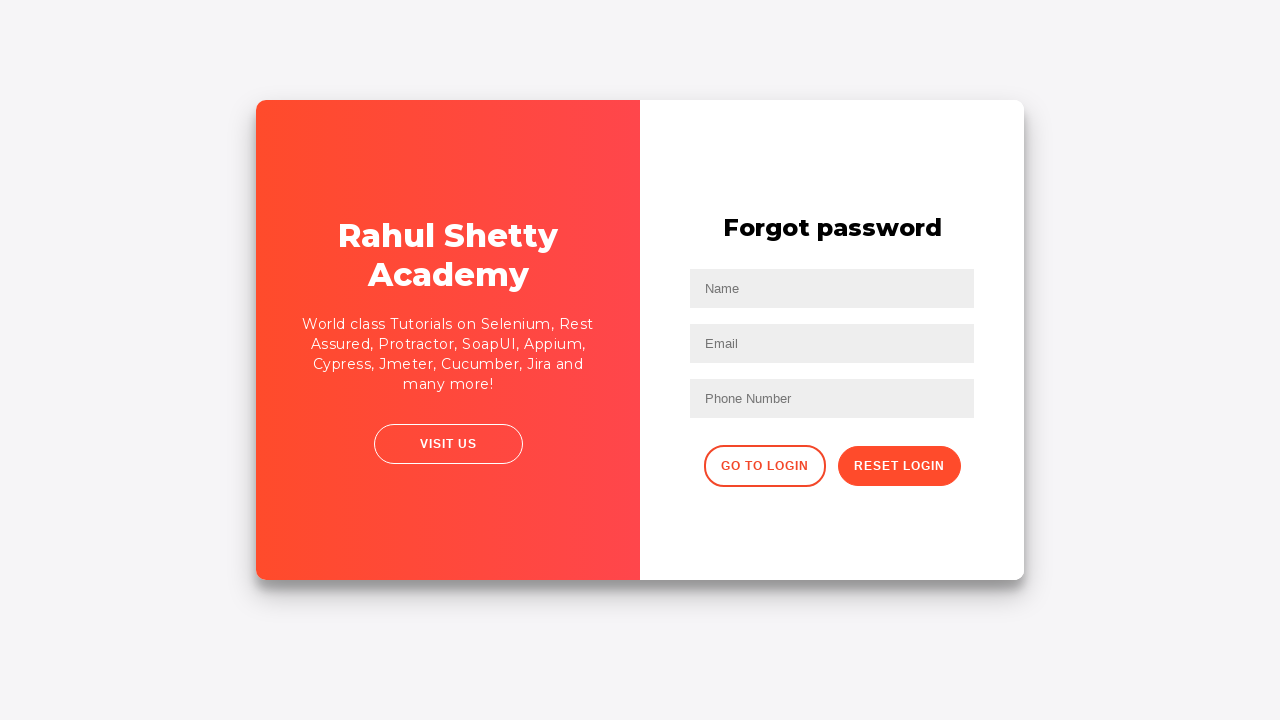

Filled name field in forgot password form with 'Rahul' on //input[@placeholder='Name']
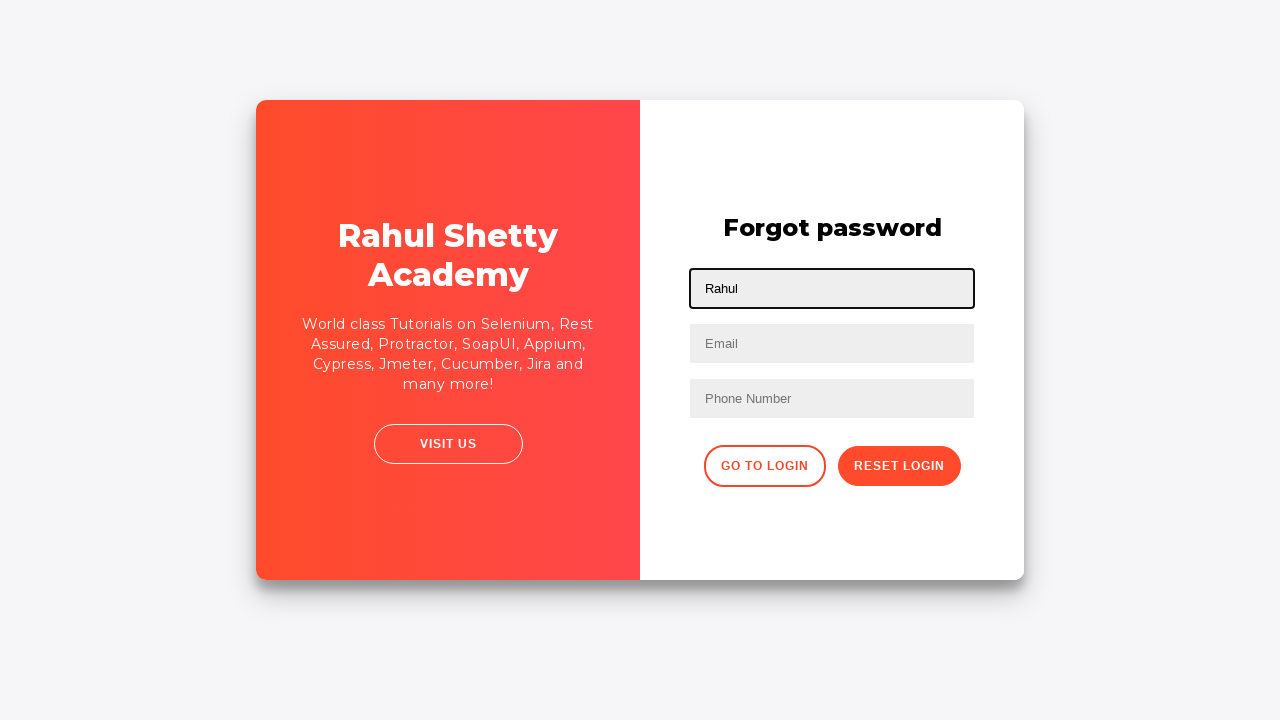

Filled email field with 'Rahul@email.com' on input[placeholder='Email']
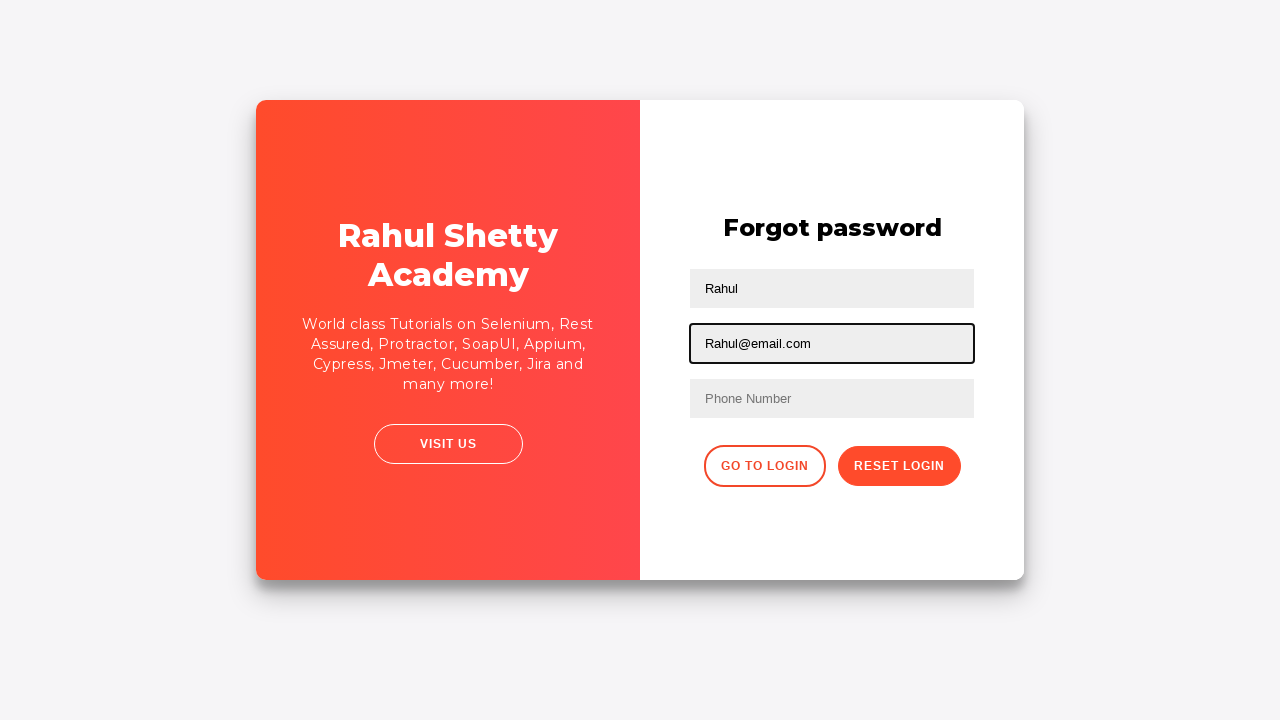

Cleared the email field on input[placeholder='Email']
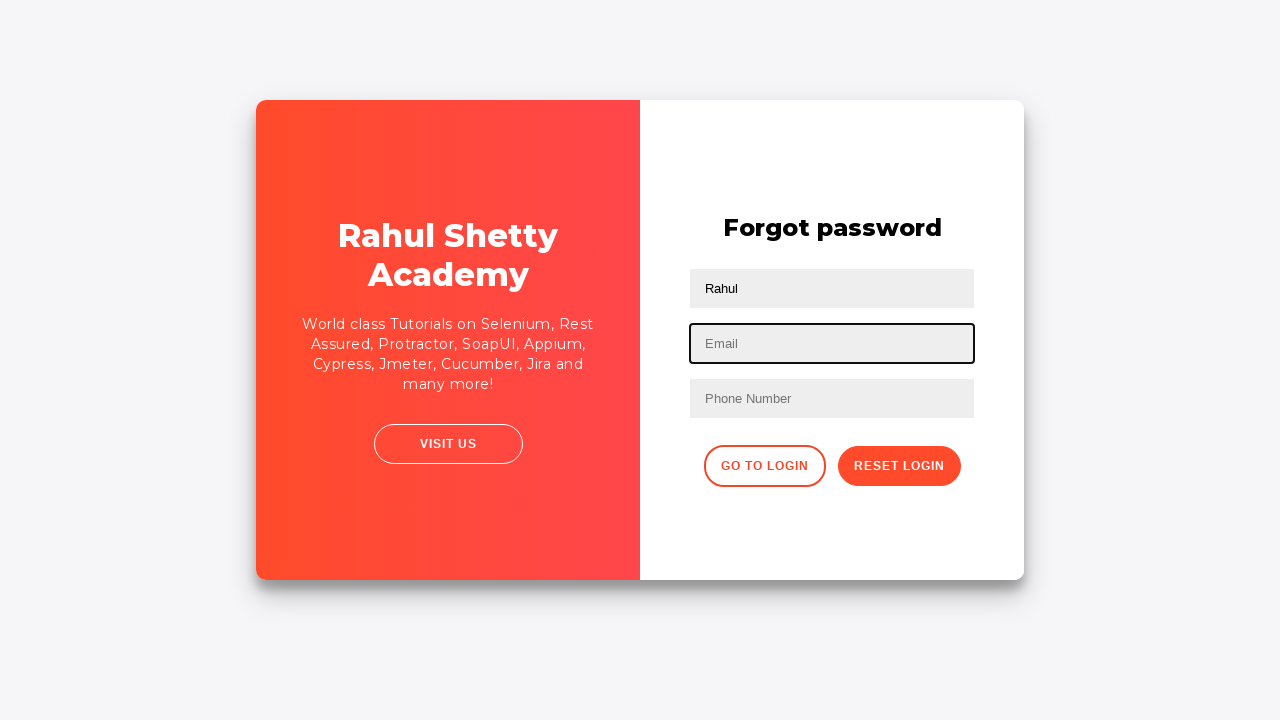

Filled email field with new email 'Ra@hul.com' on xpath=//input[@type='text'][2]
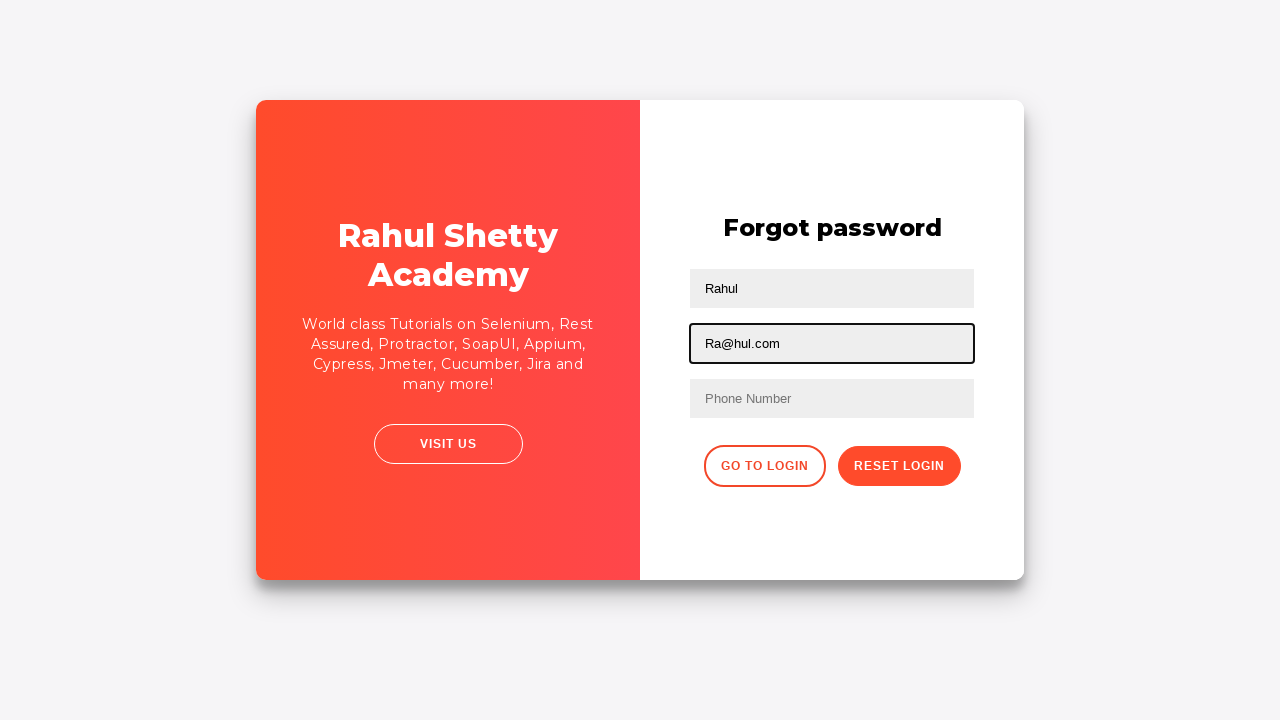

Filled phone field with '012153' on xpath=//form/input[3]
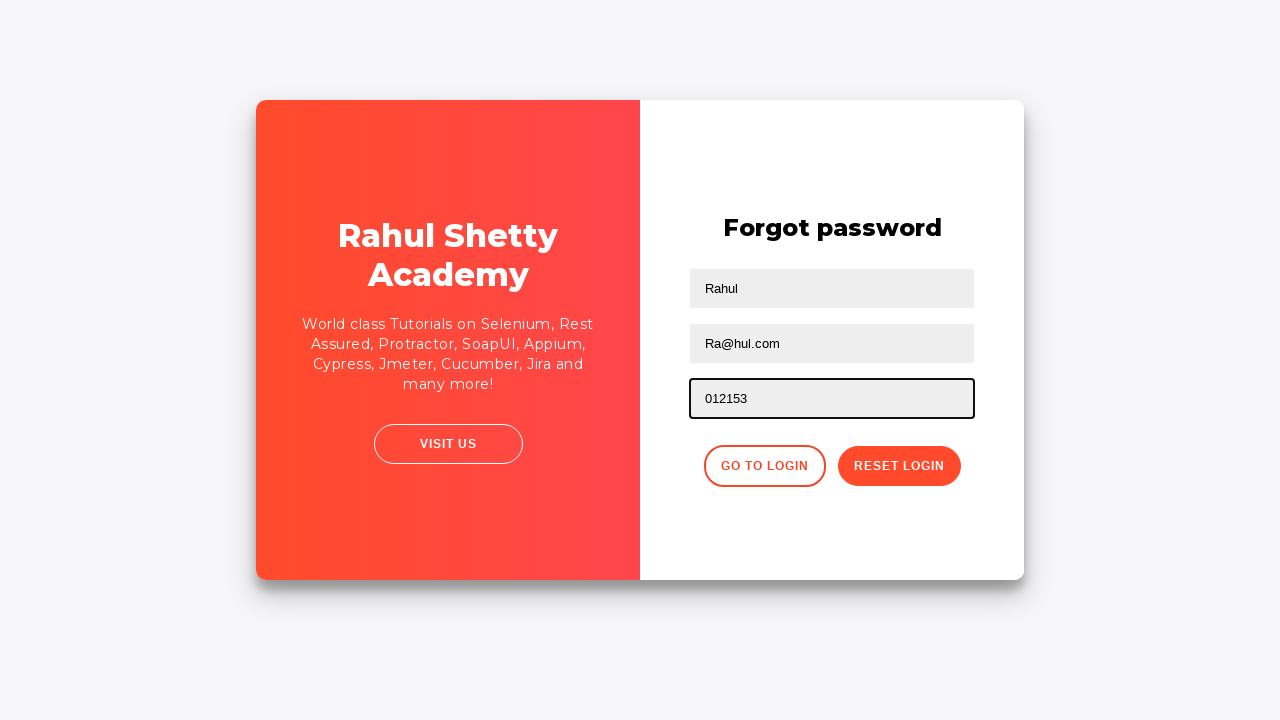

Clicked reset password button at (899, 466) on button.reset-pwd-btn
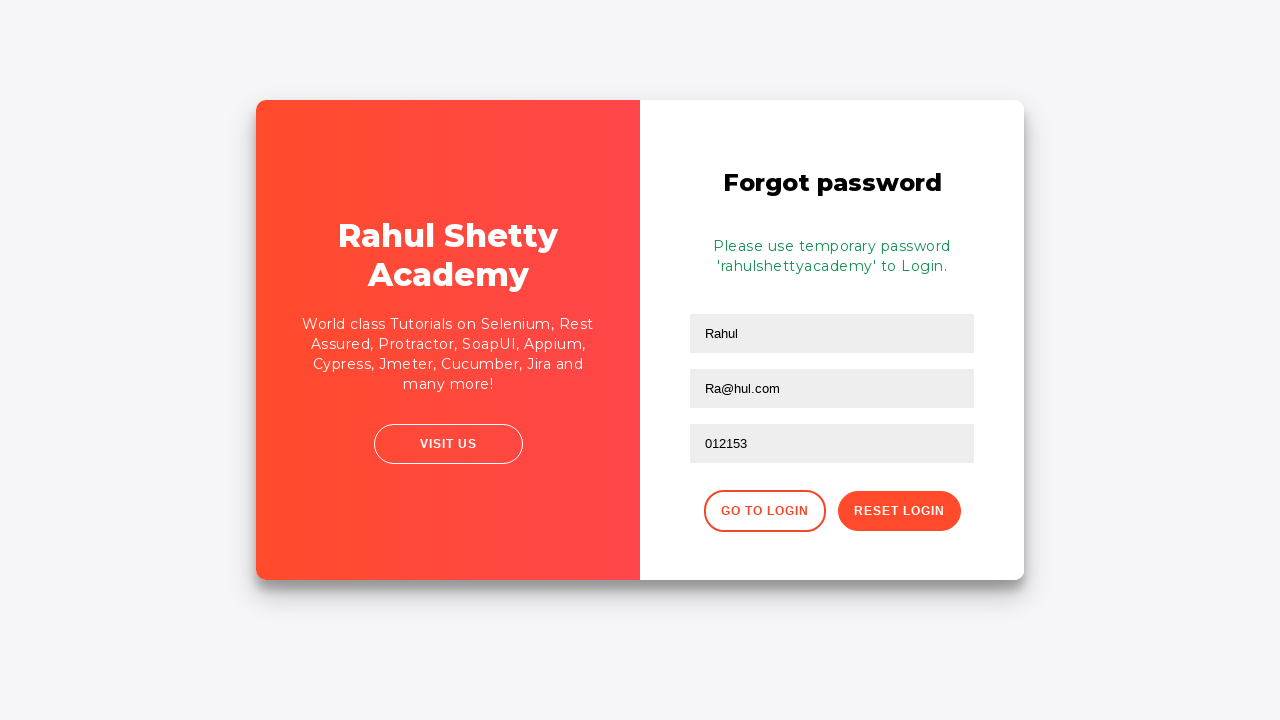

Clicked button to go back to login page at (764, 511) on xpath=//div[@class='forgot-pwd-btn-conainer']/button[1]
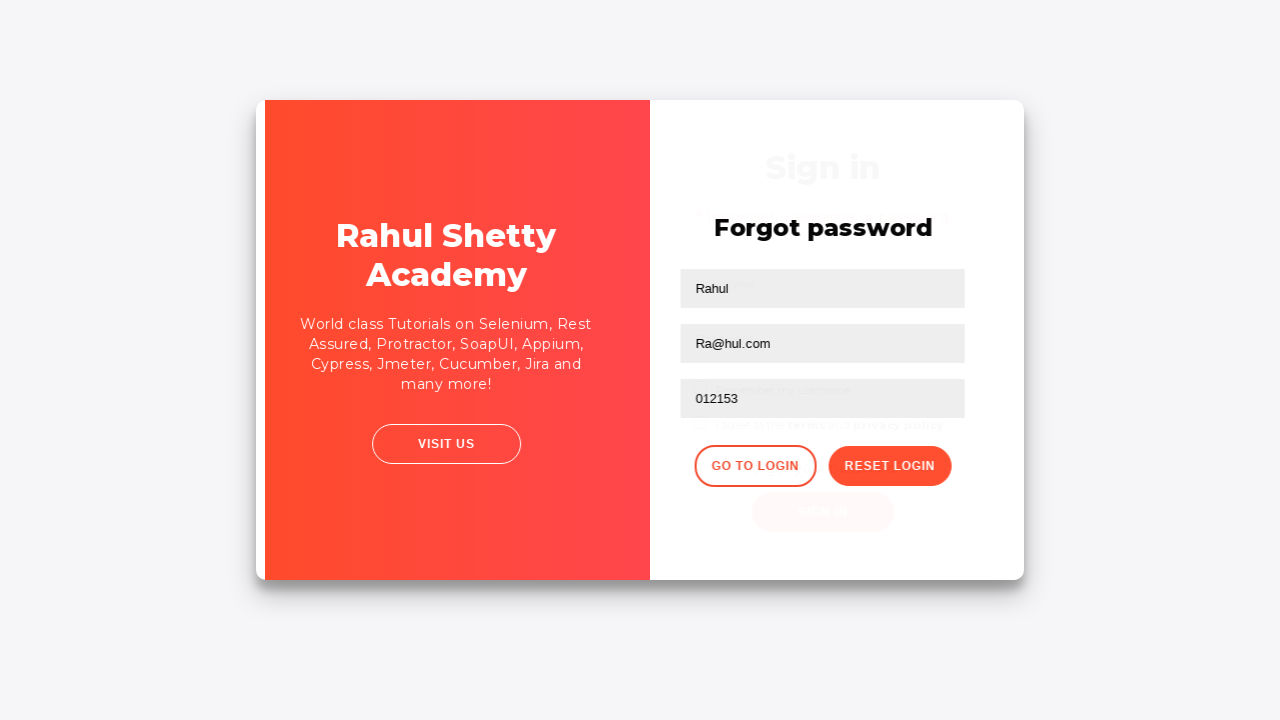

Filled username field with 'Rahul@email.com' for login attempt on input#inputUsername
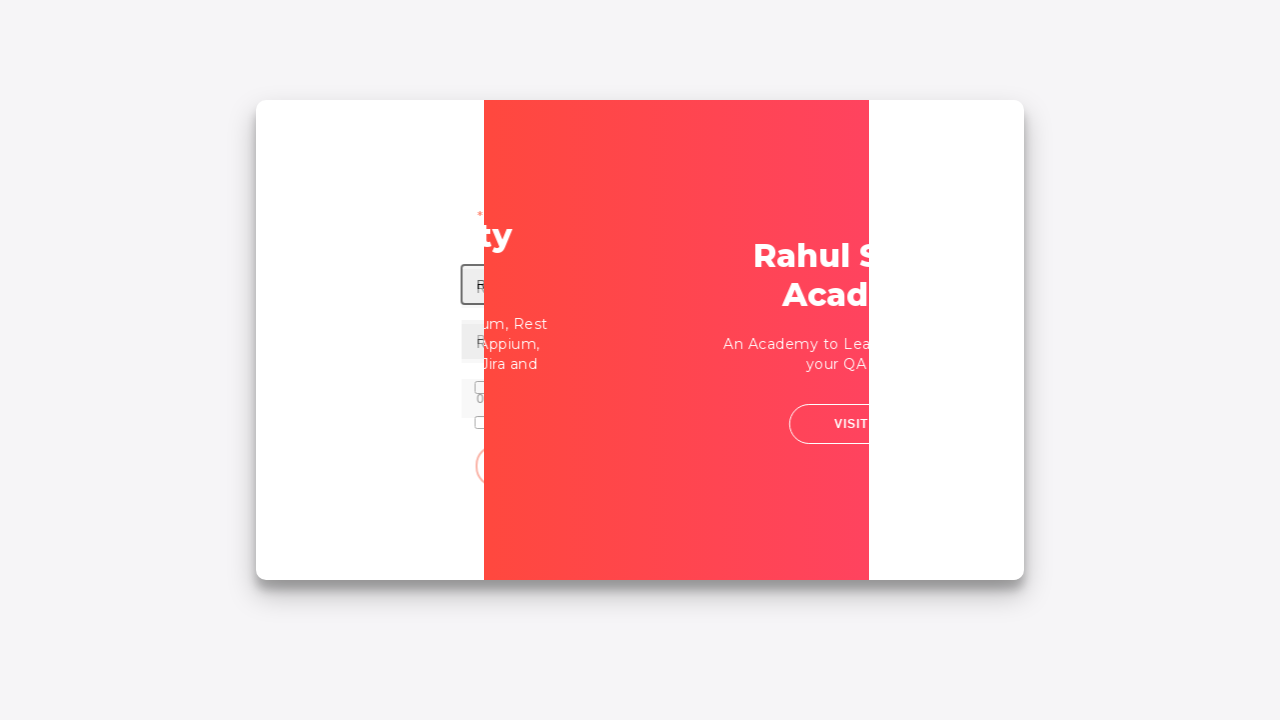

Filled password field with 'rahulshettyacademy' on input[type*='pass']
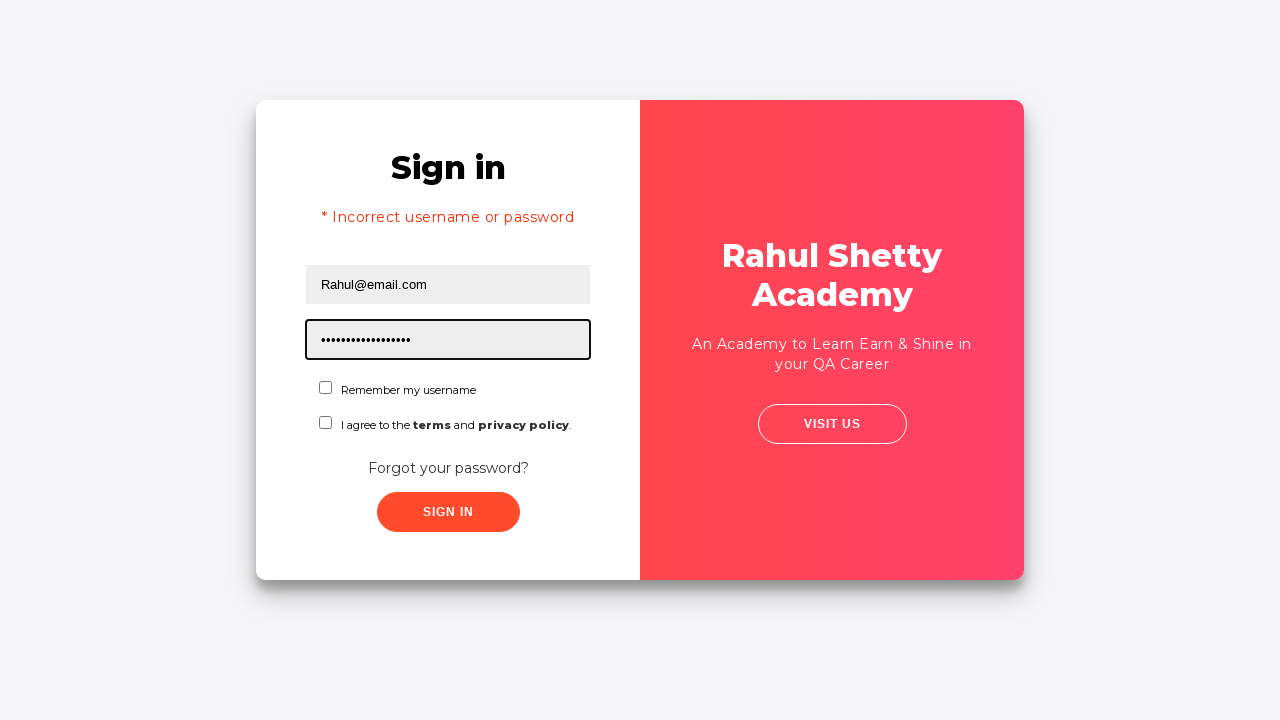

Waited before submitting login form
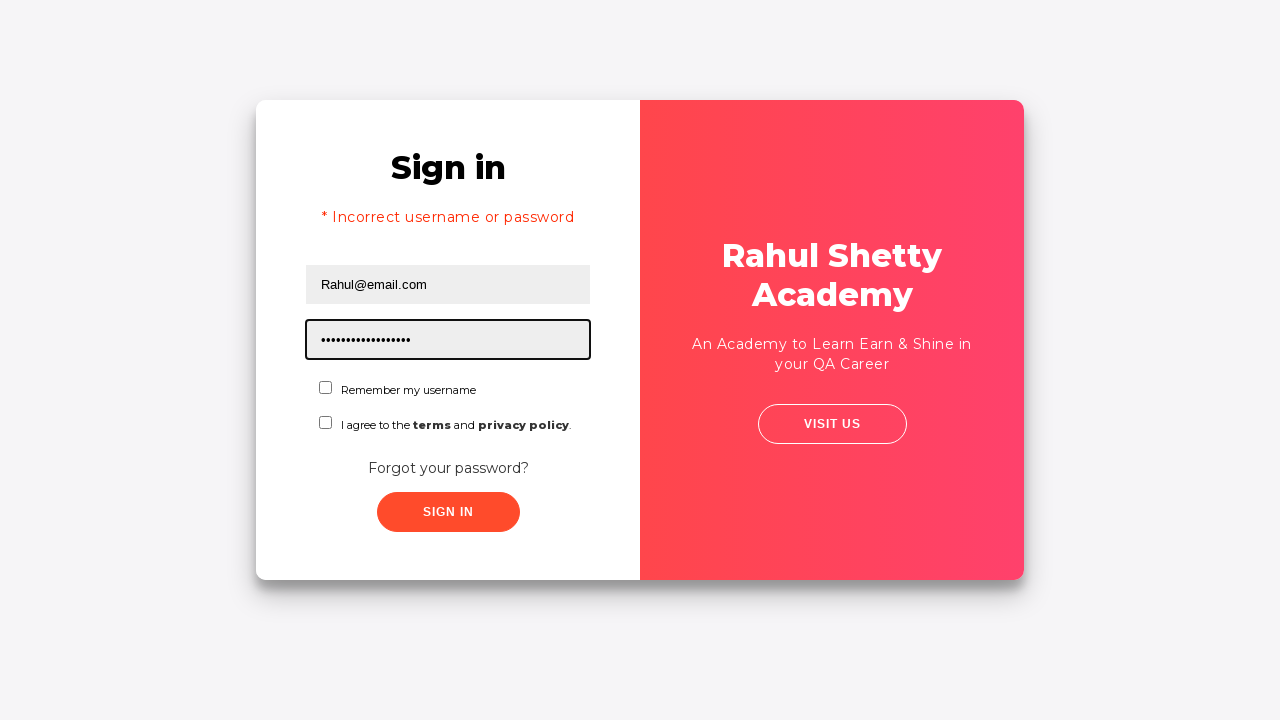

Clicked submit button to login with correct credentials at (448, 512) on xpath=//button[contains(@class,'submit')]
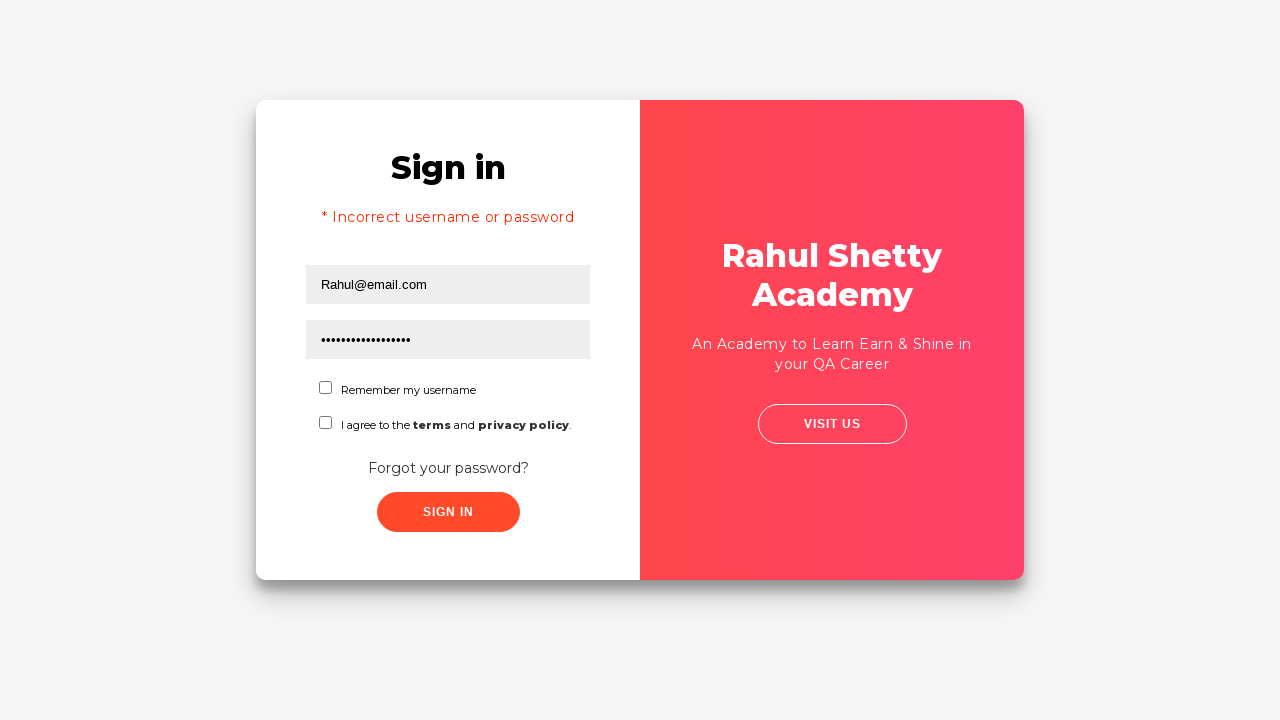

Waited for page to fully load after login
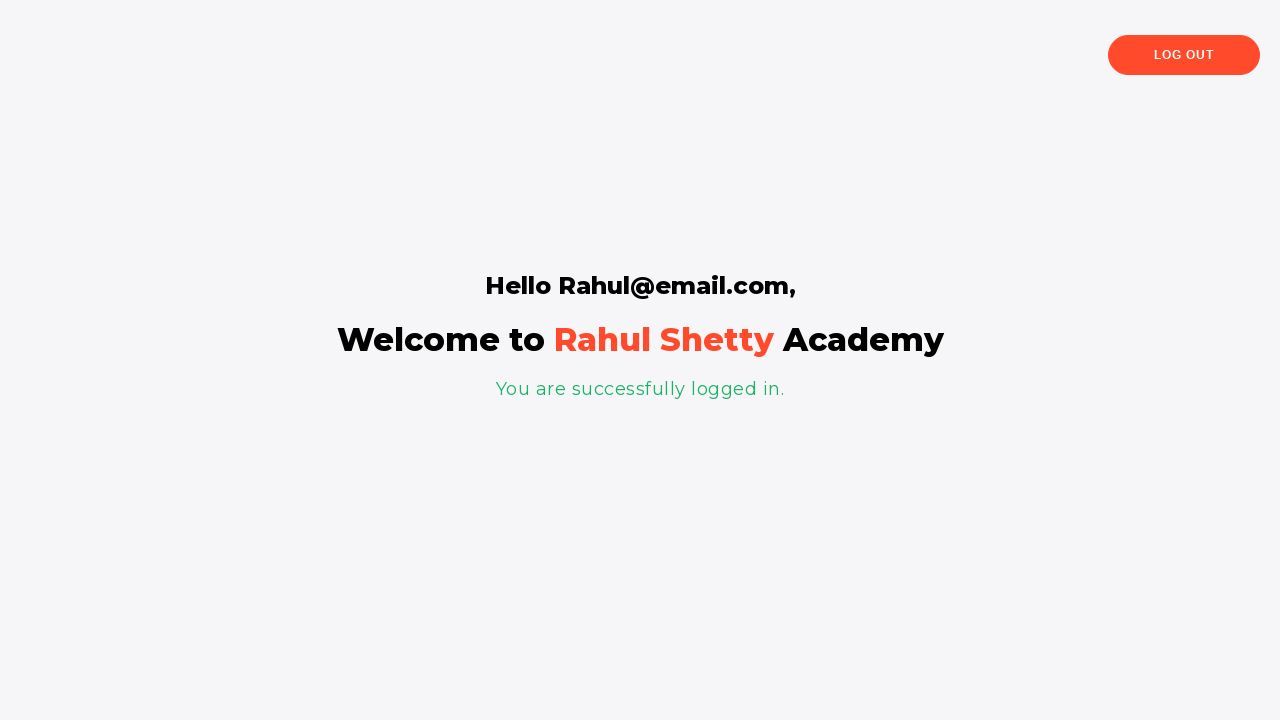

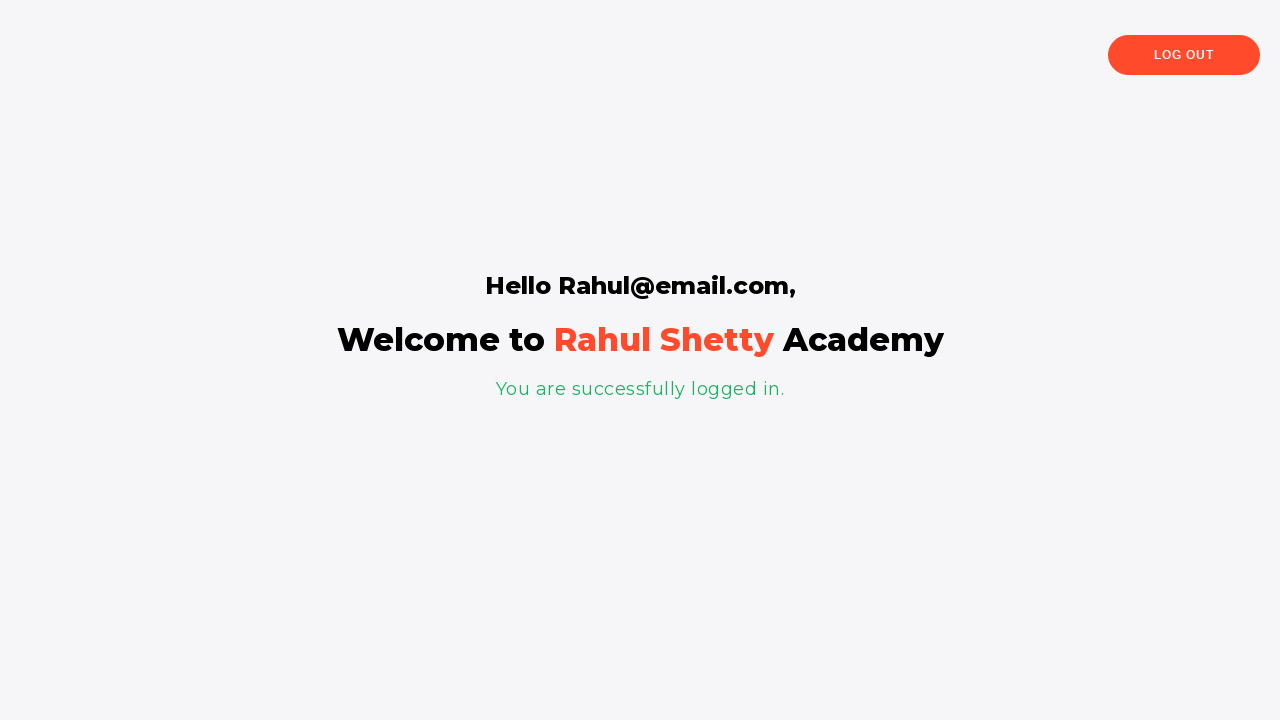